Tests dropdown functionality by selecting a programming language option and verifying the selection

Starting URL: https://testcenter.techproeducation.com/index.php?page=dropdown

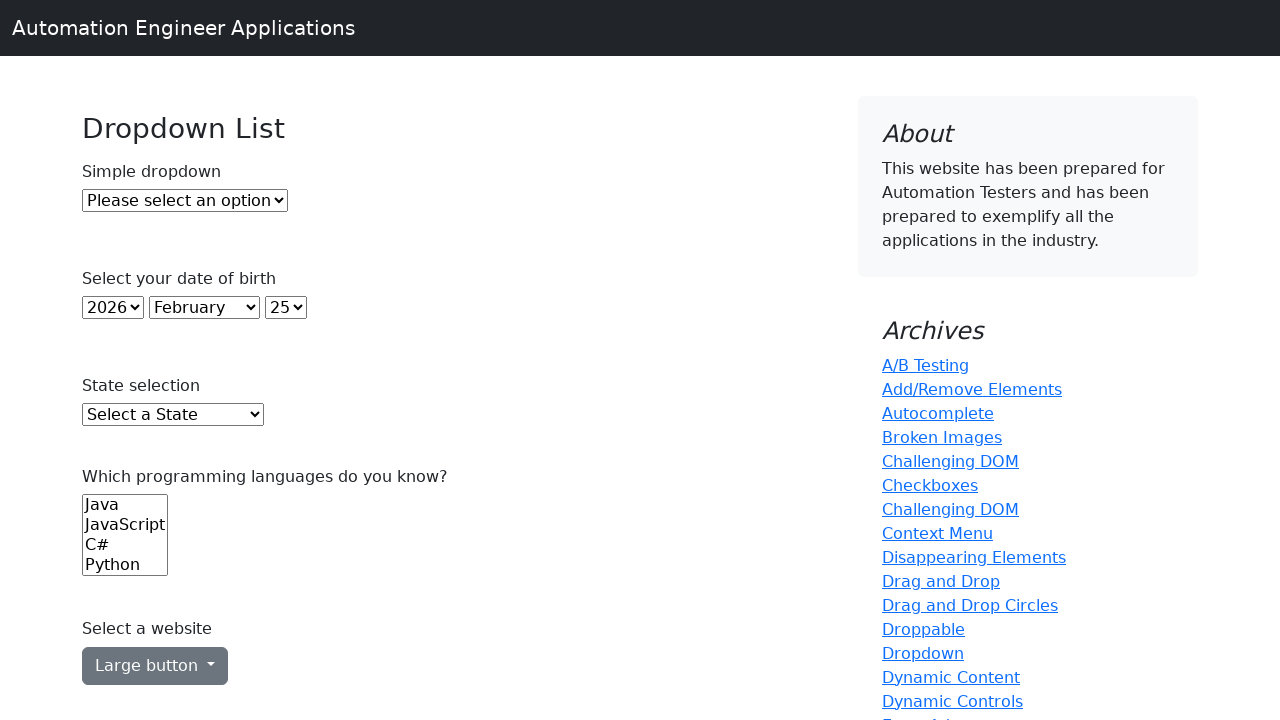

Located the programming language dropdown element
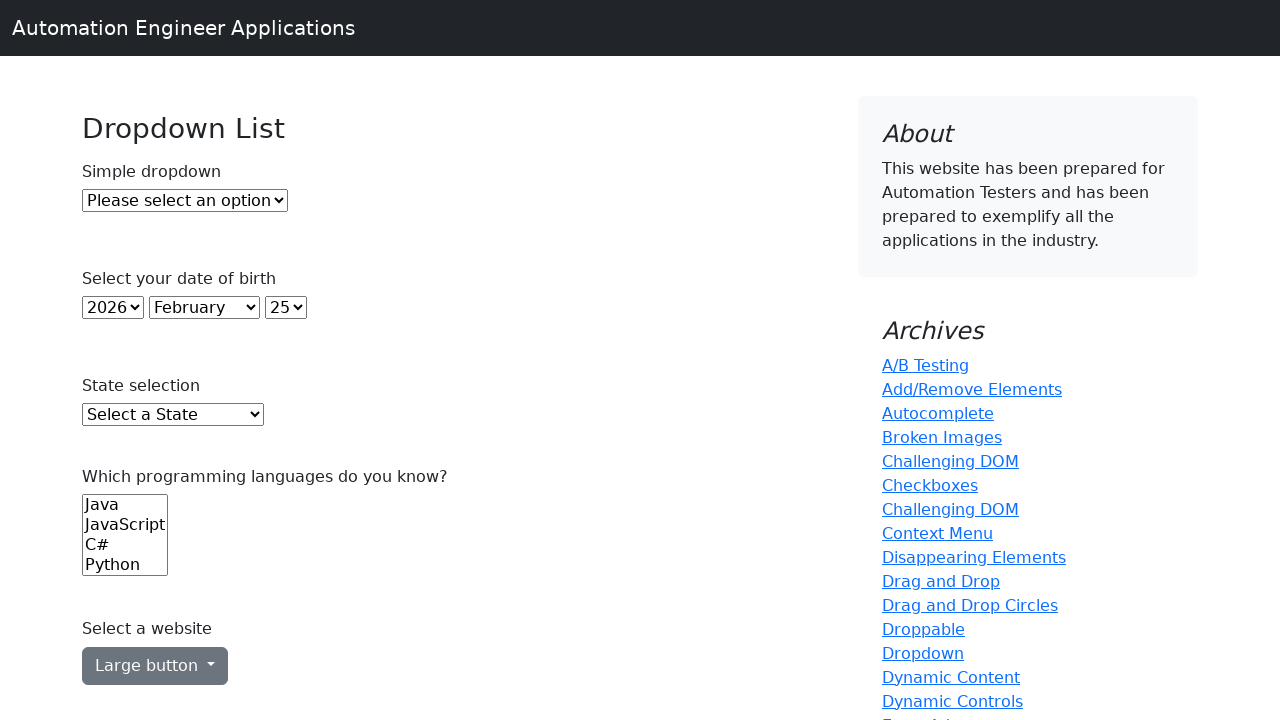

Selected 'Java' from the dropdown on select[name='Languages']
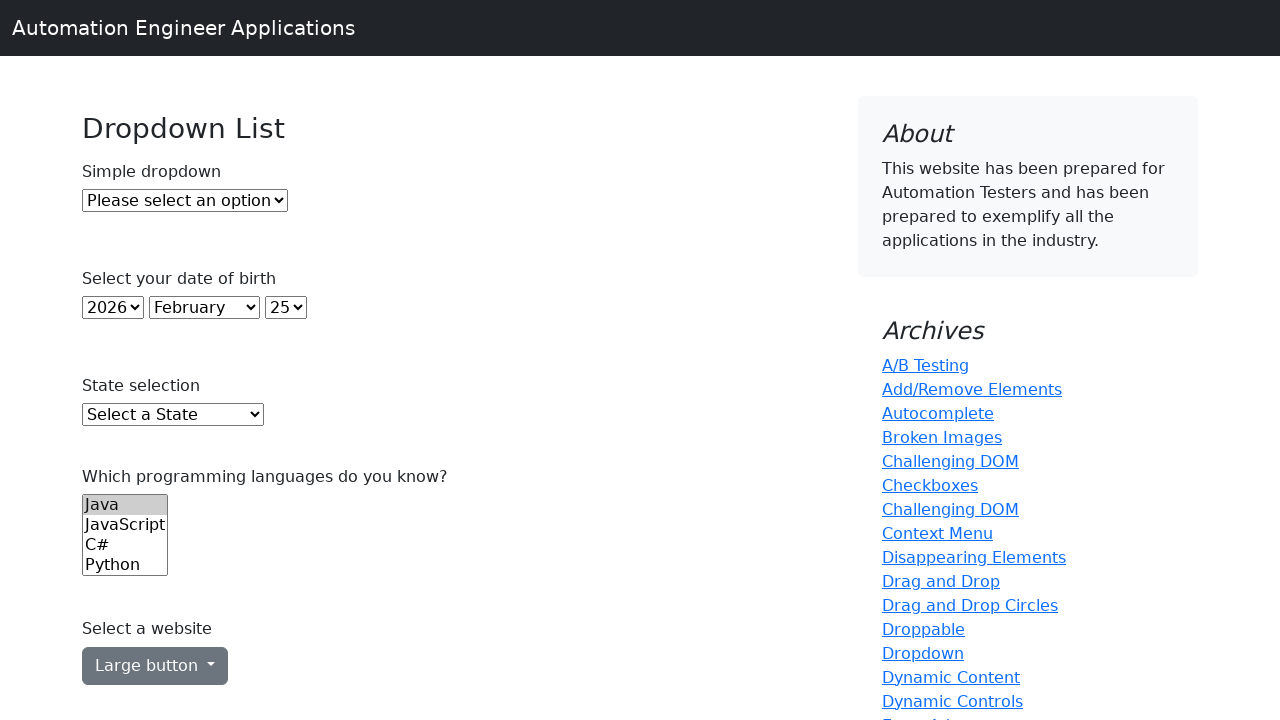

Retrieved the selected dropdown value
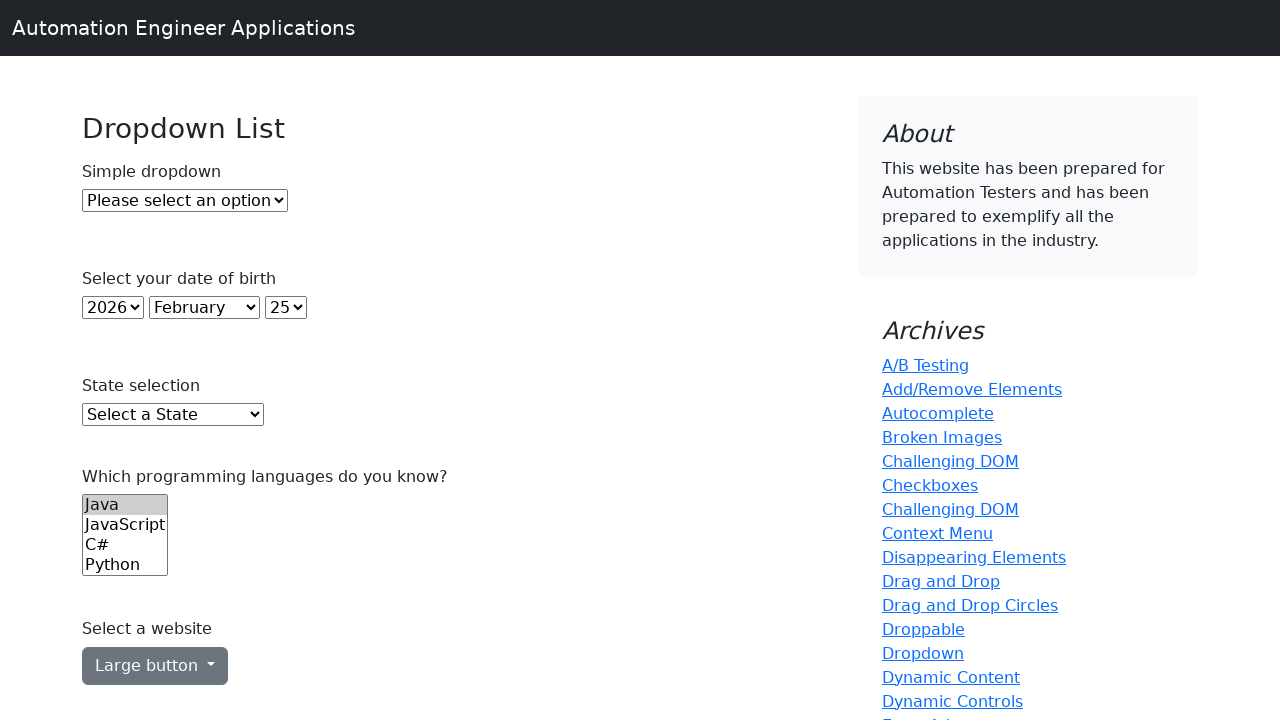

Verified that 'Java' is the selected option
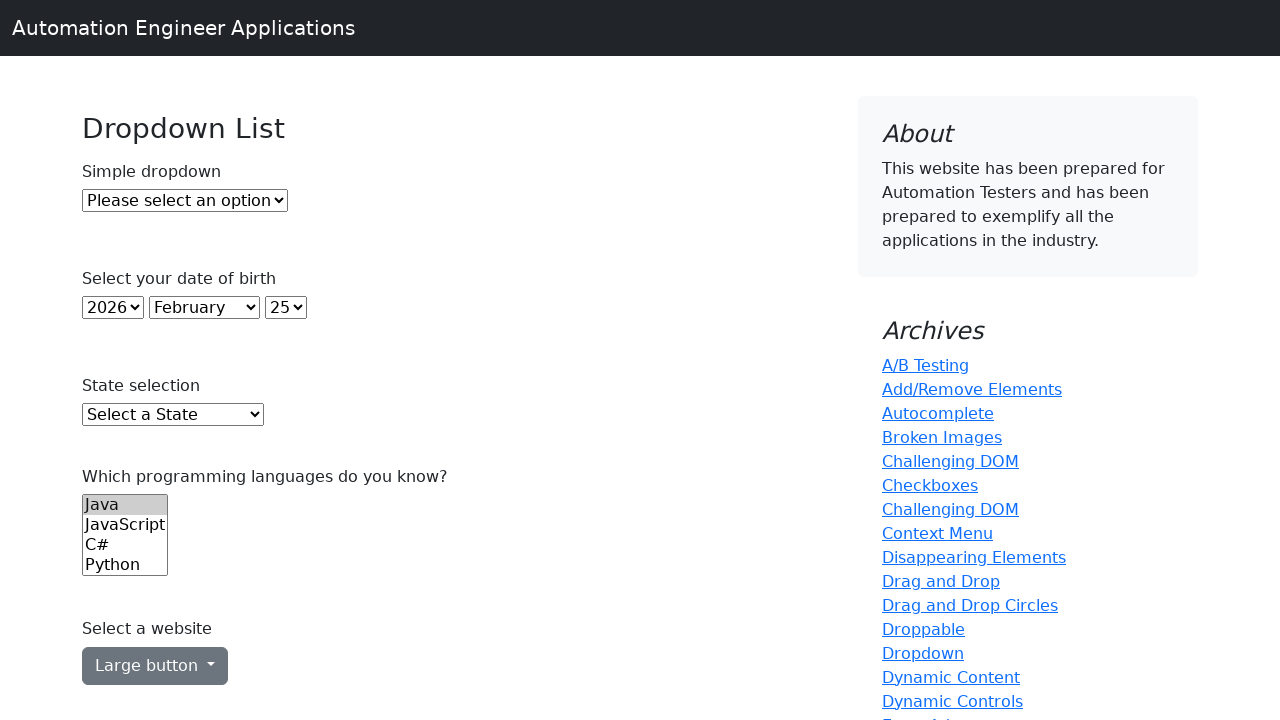

Retrieved all available options from the dropdown
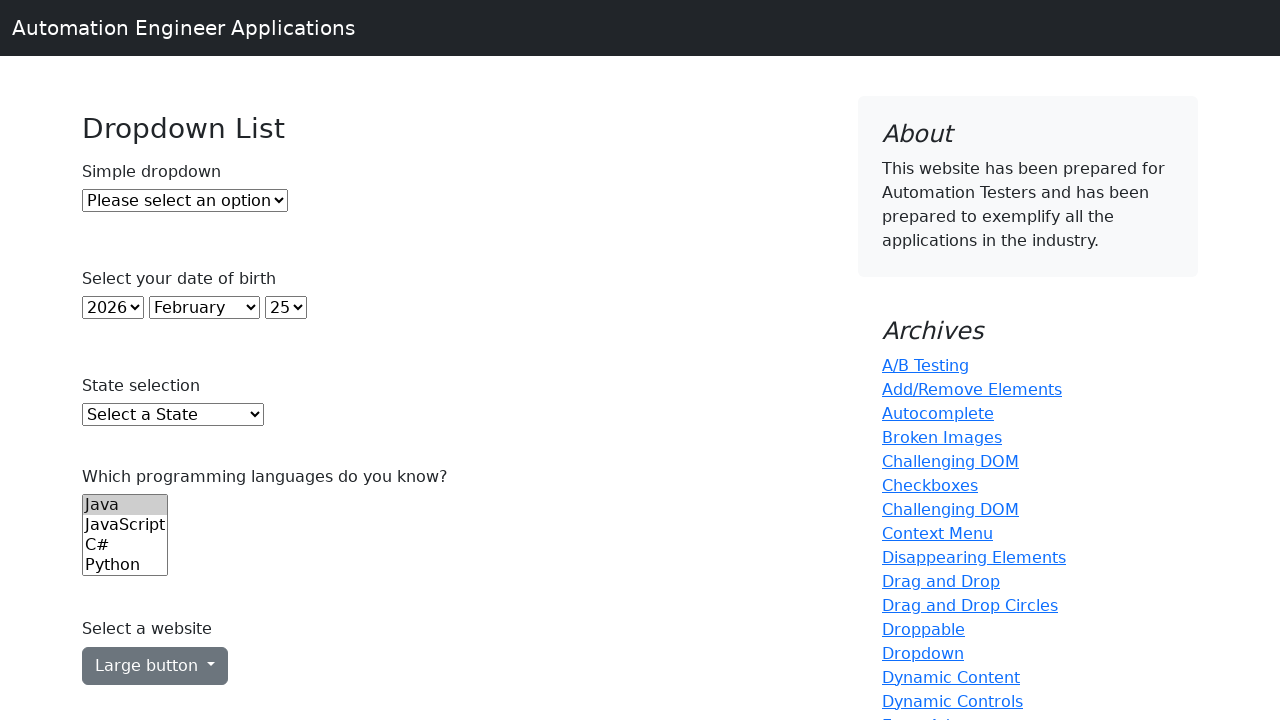

Printed dropdown option: Java
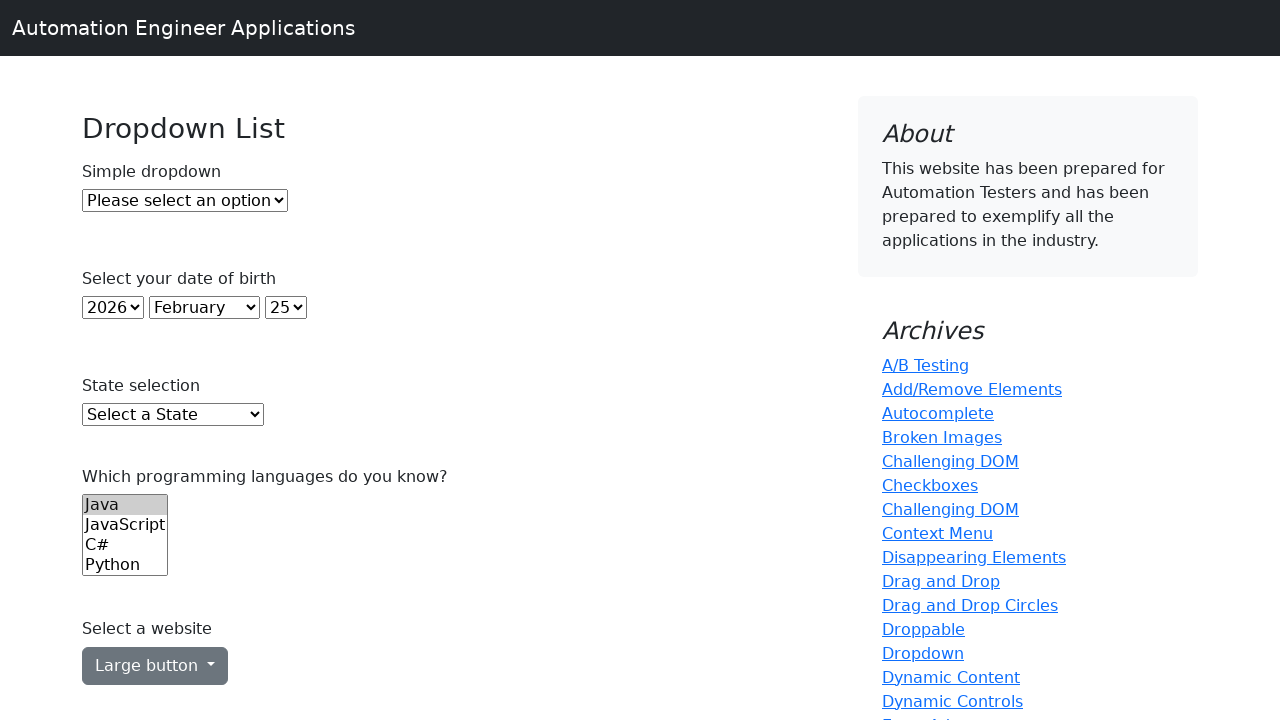

Printed dropdown option: JavaScript
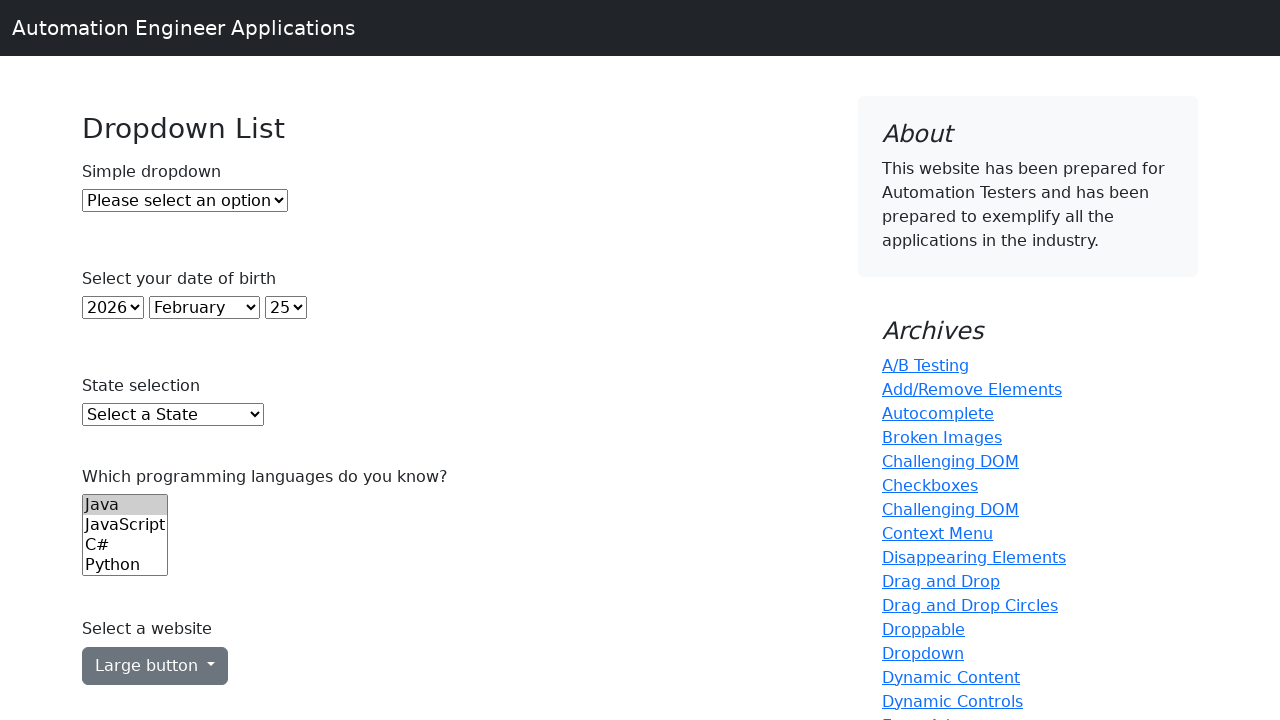

Printed dropdown option: C#
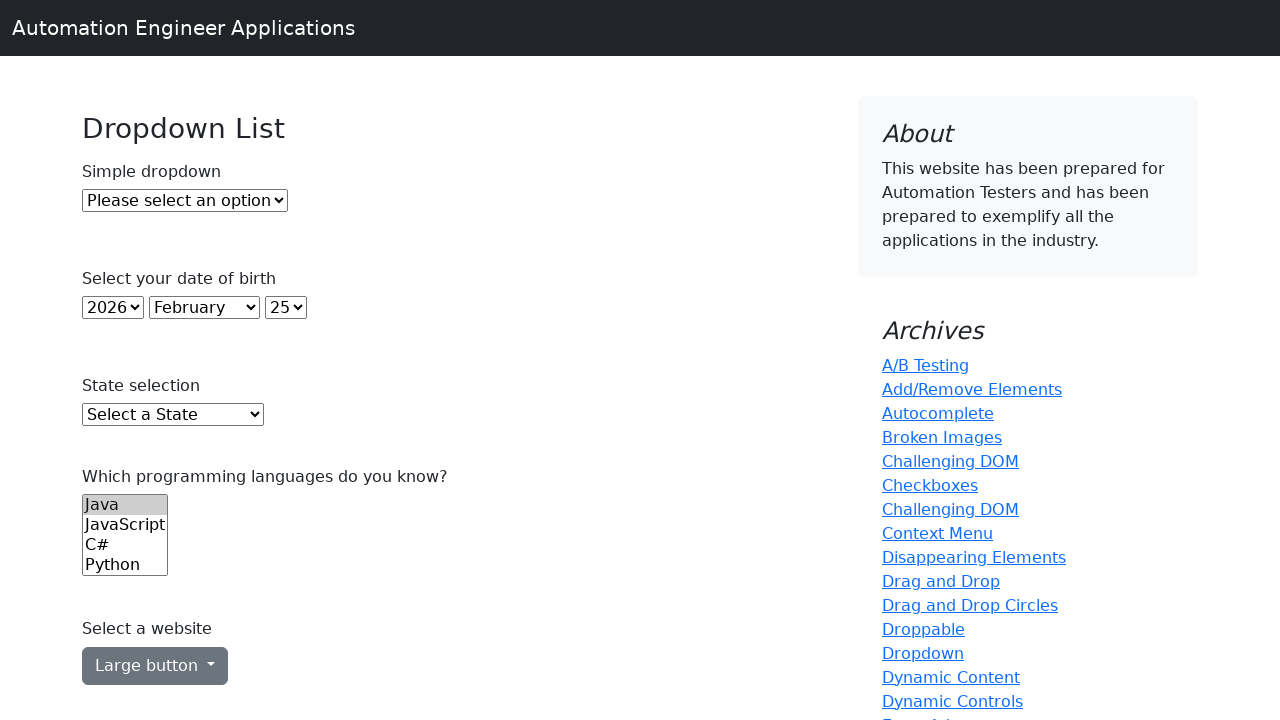

Printed dropdown option: Python
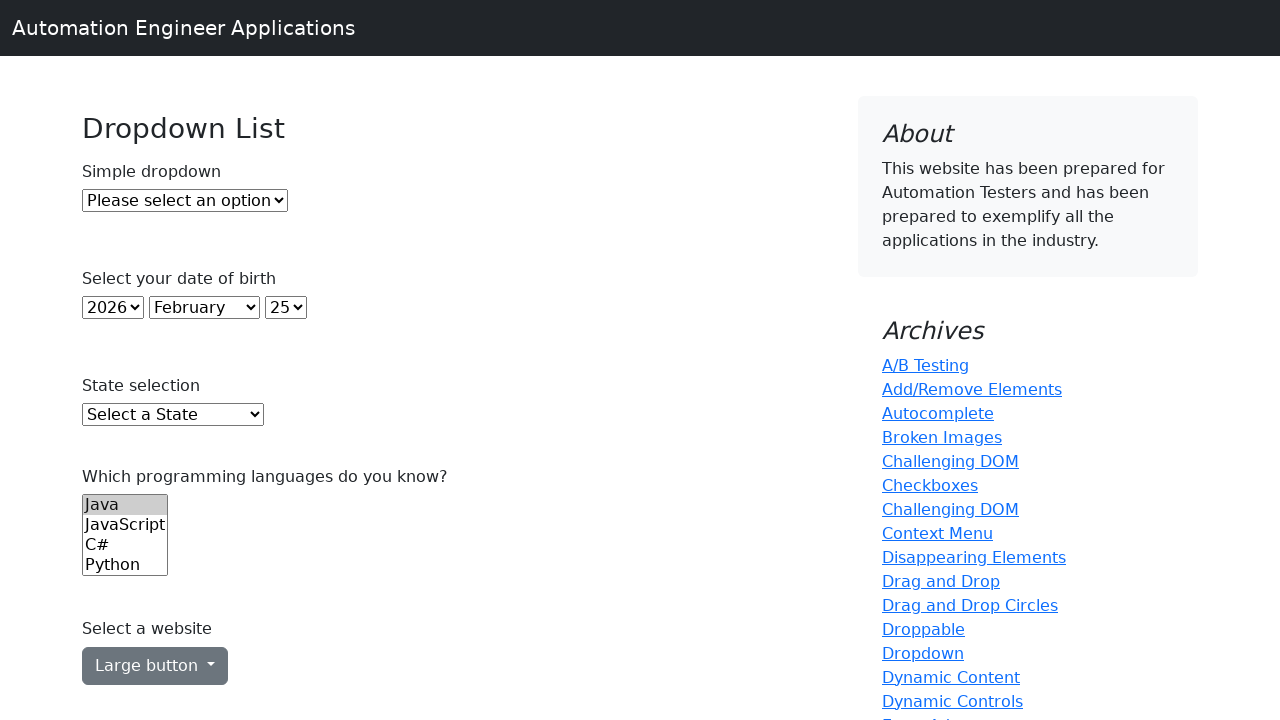

Printed dropdown option: Ruby
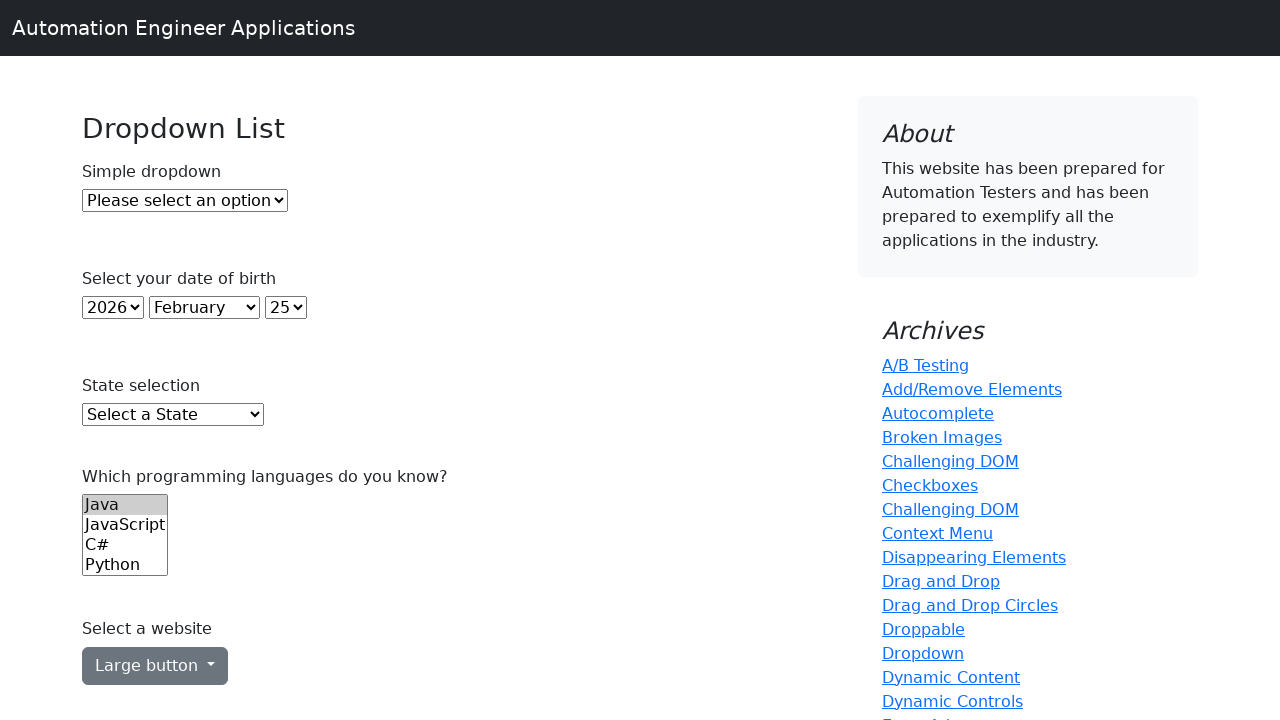

Printed dropdown option: C
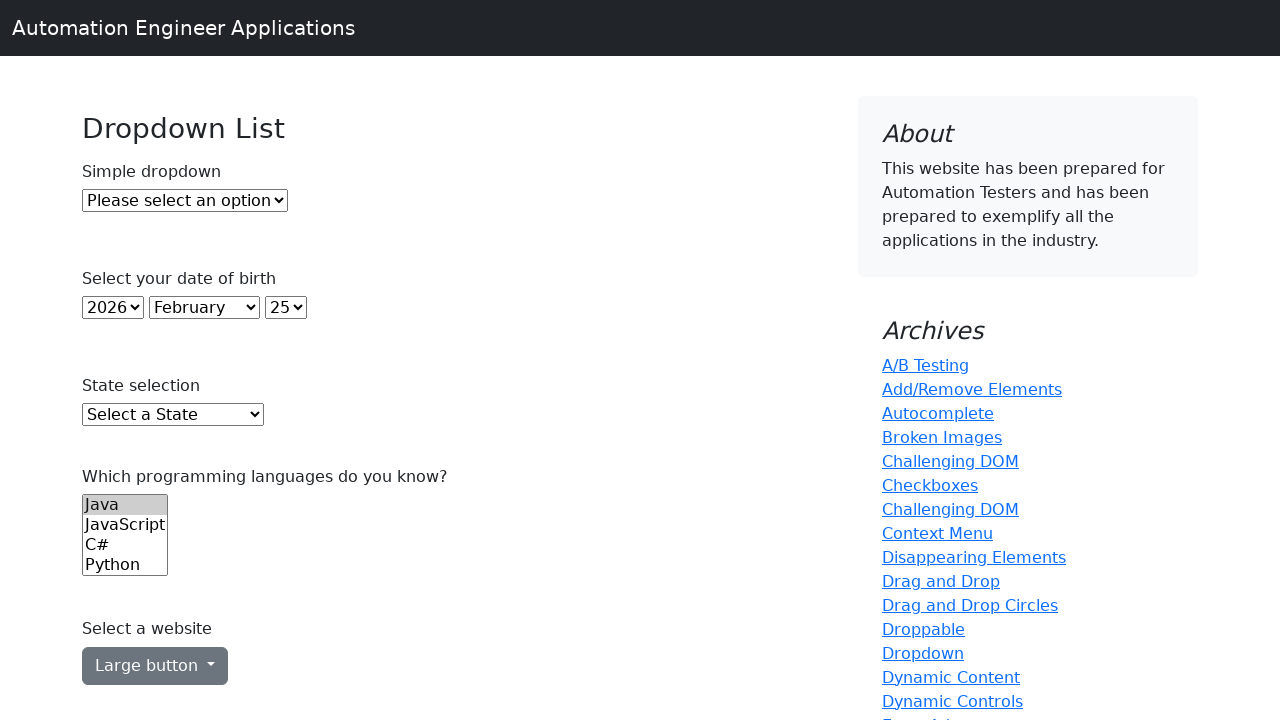

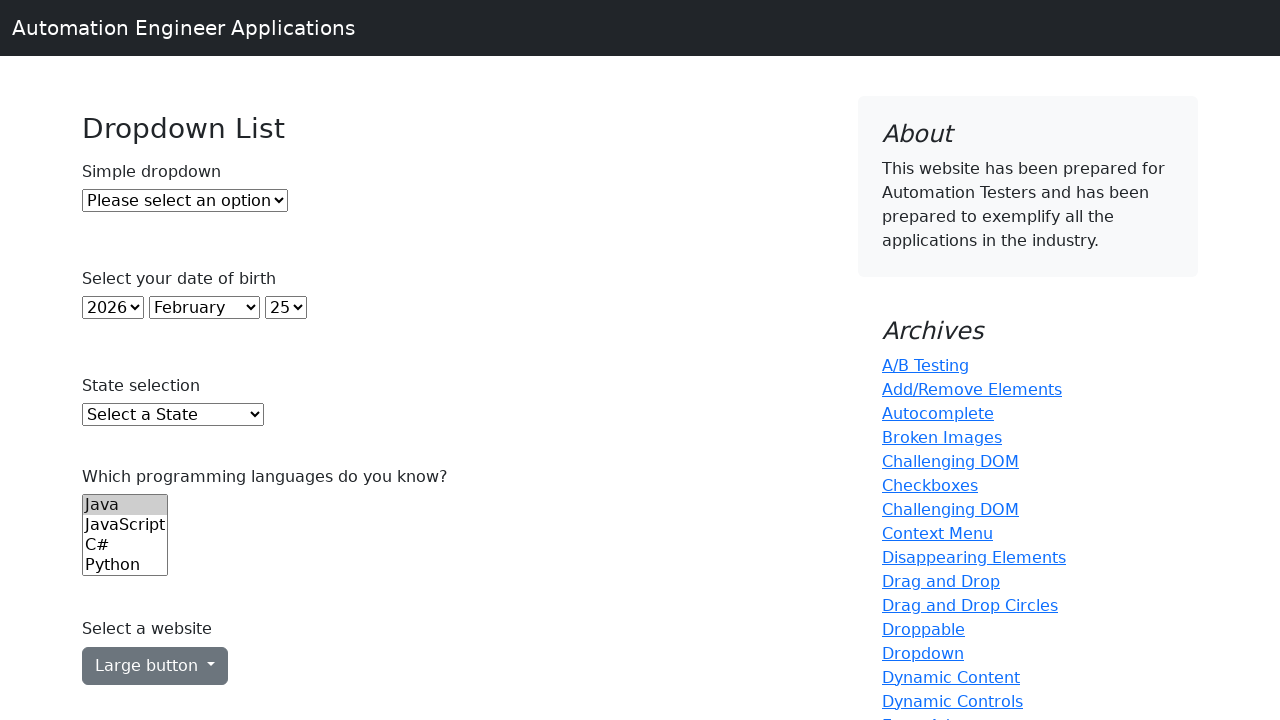